Tests different types of JavaScript alerts including simple alerts, timed alerts, confirm boxes, and prompt boxes by triggering each alert type and interacting with them (accepting, dismissing, and entering text).

Starting URL: https://demoqa.com/alerts

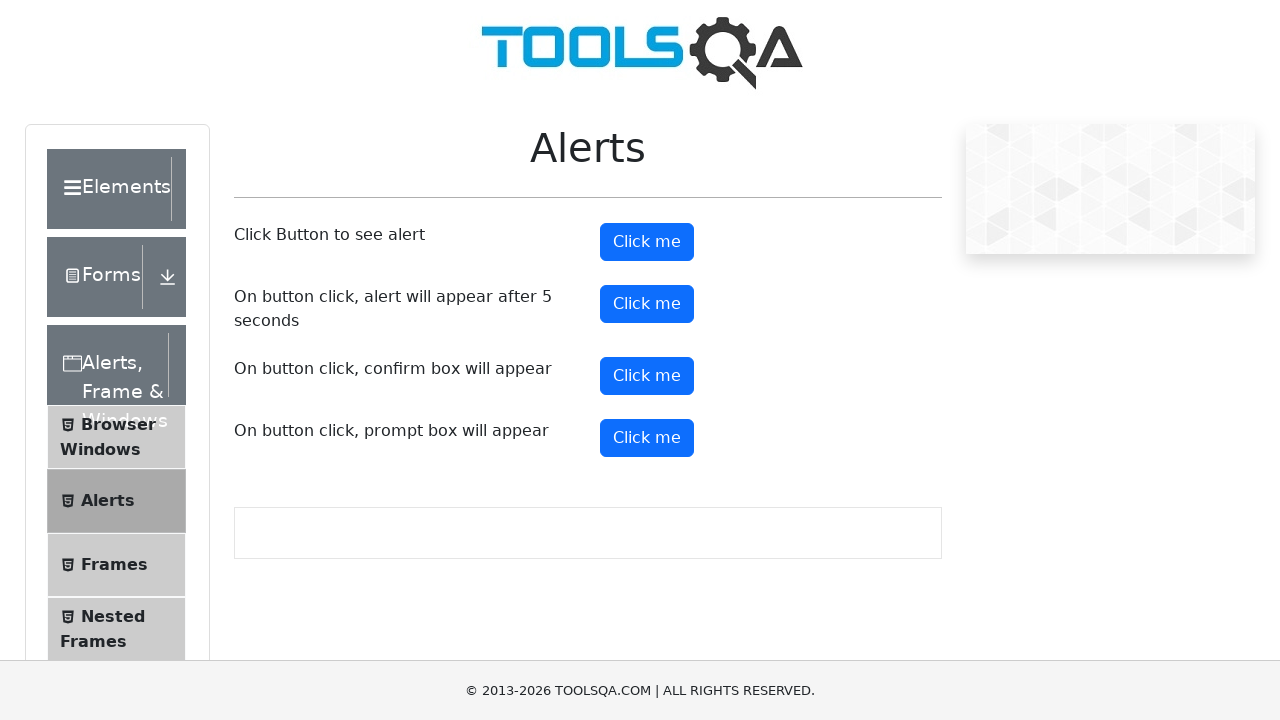

Set up dialog handler for simple alert
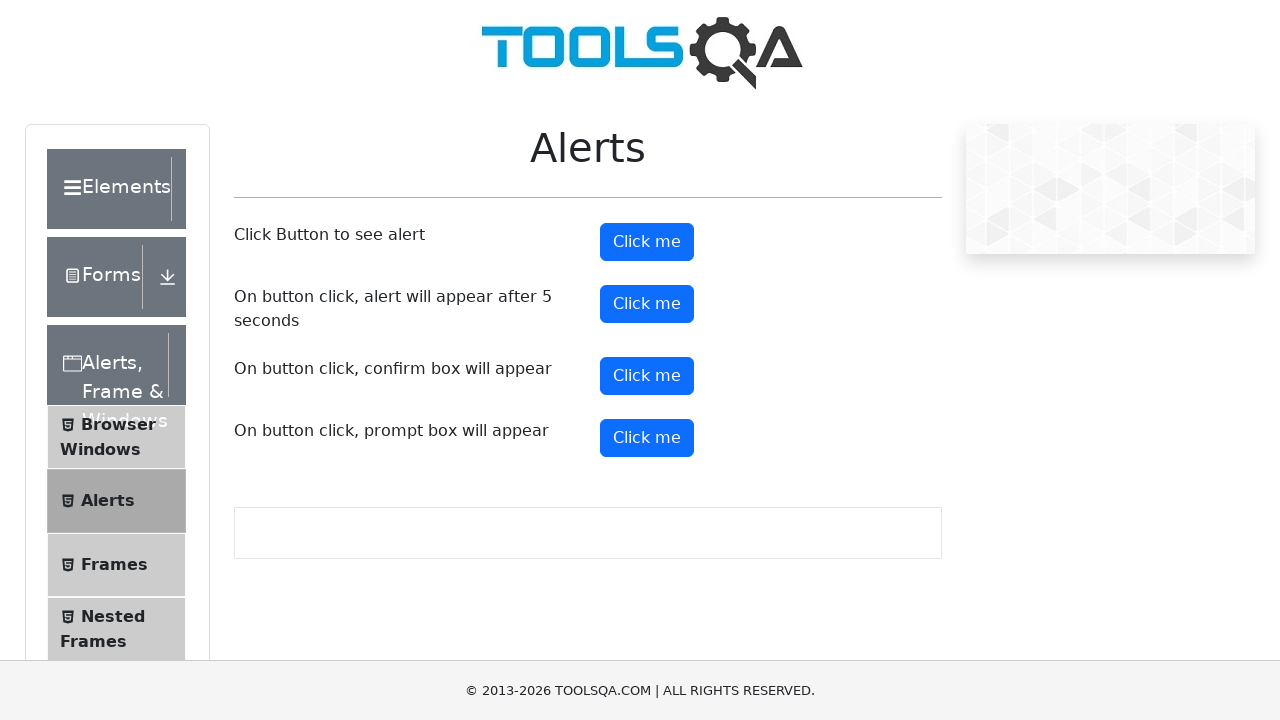

Clicked button to trigger simple alert at (647, 242) on #alertButton
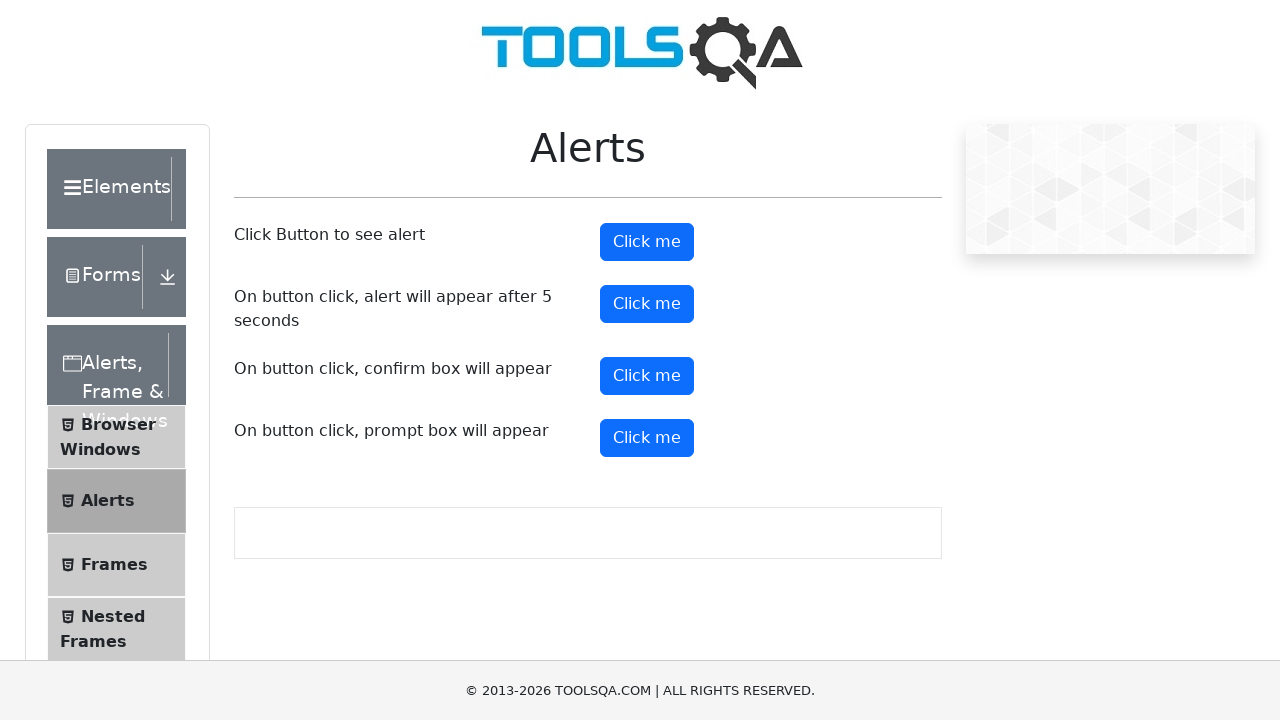

Set up dialog handler for timed alert
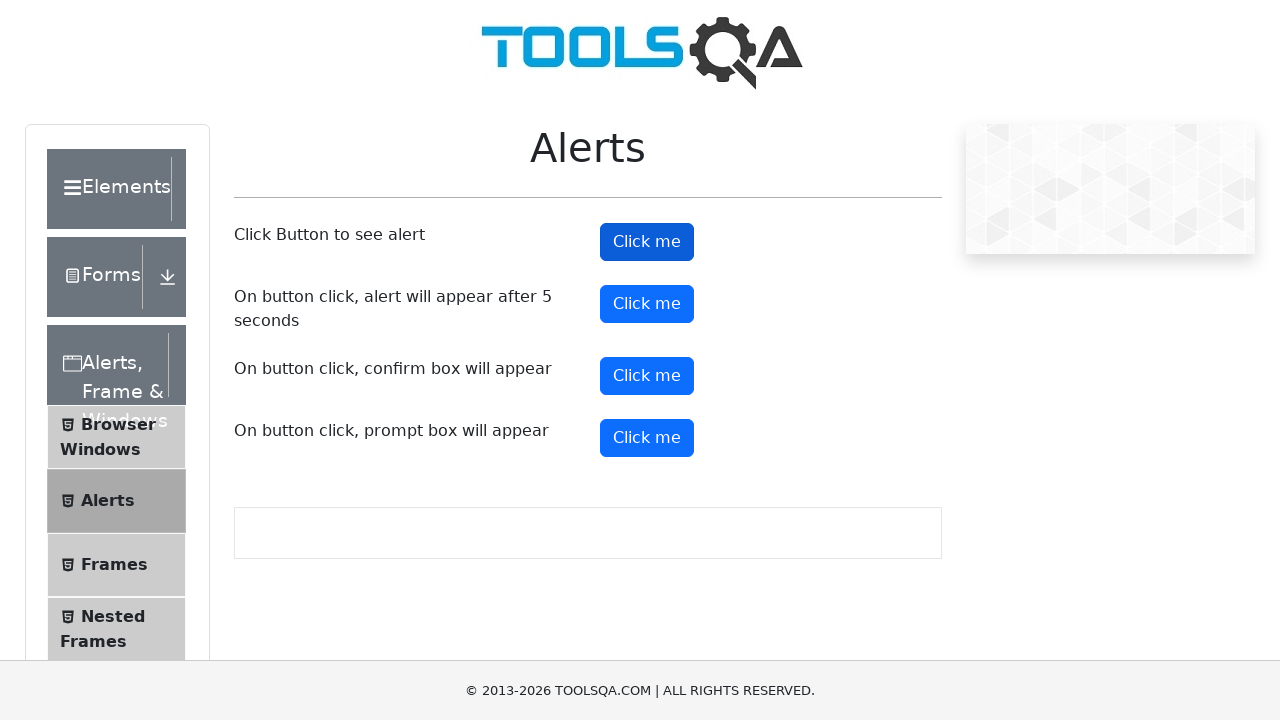

Clicked button to trigger timed alert at (647, 304) on #timerAlertButton
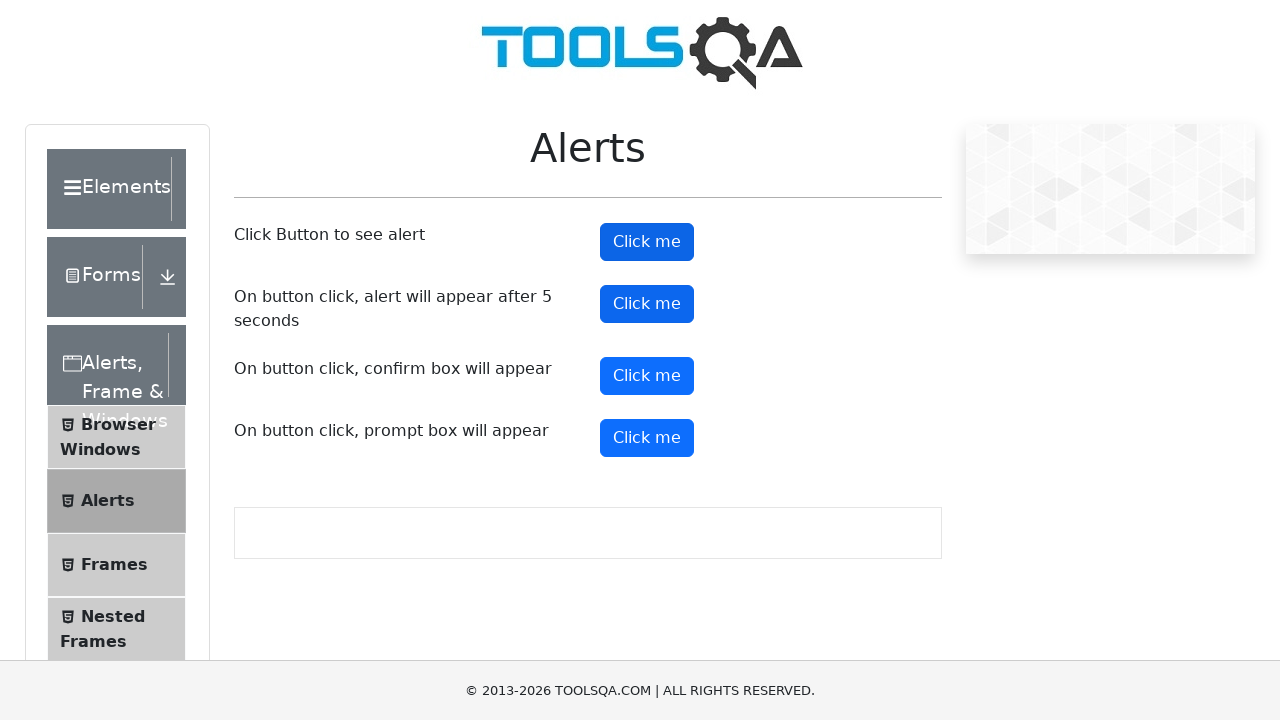

Waited 5.5 seconds for timed alert to appear and accepted it
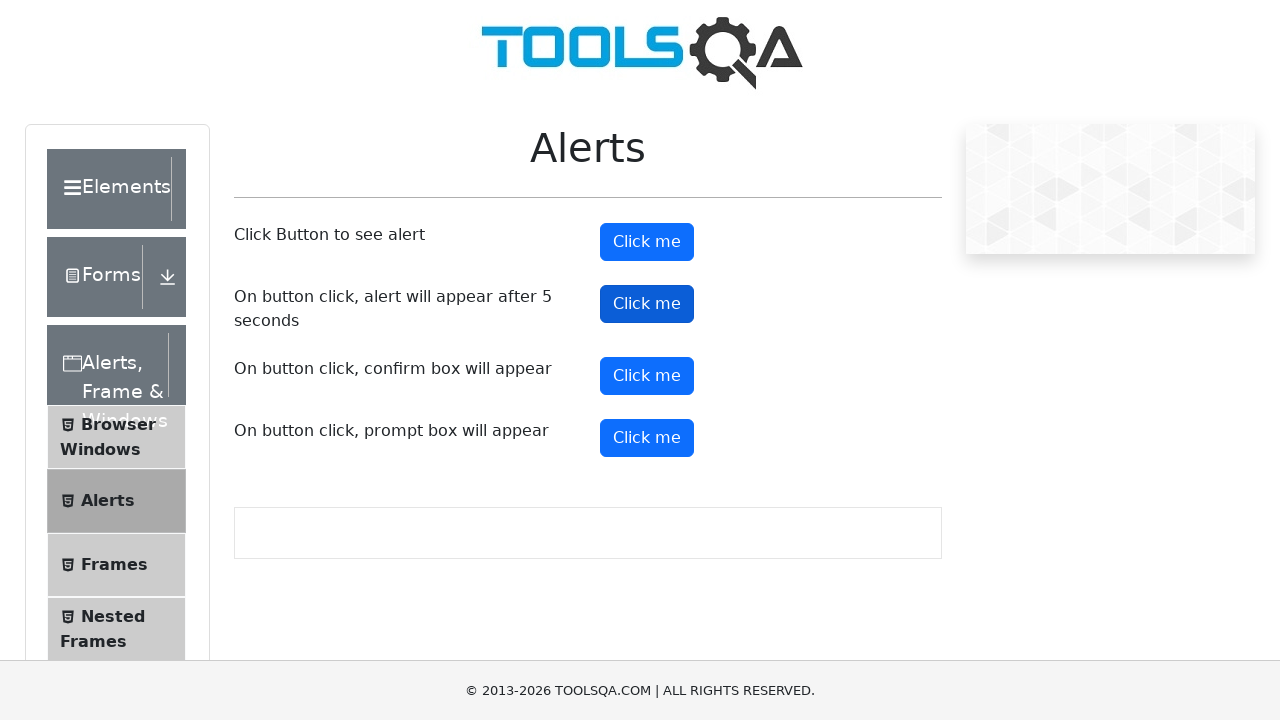

Waited 2 seconds before confirm box test
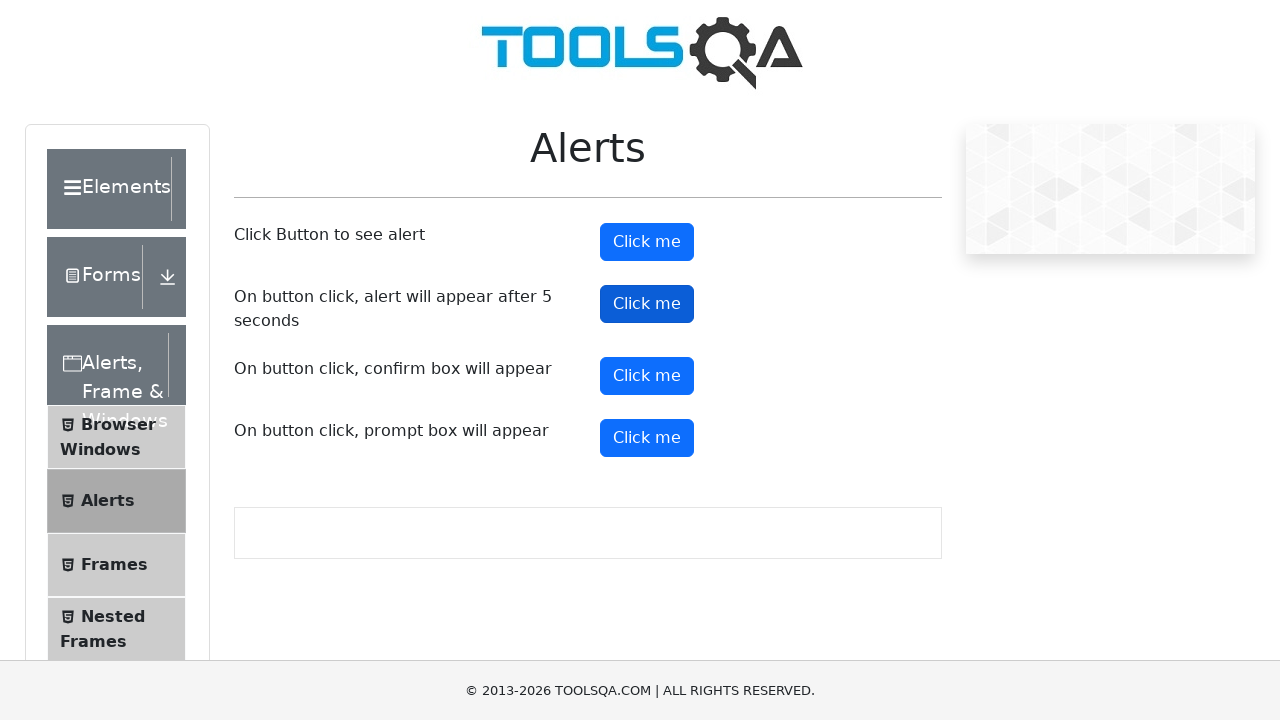

Set up dialog handler to dismiss confirm box
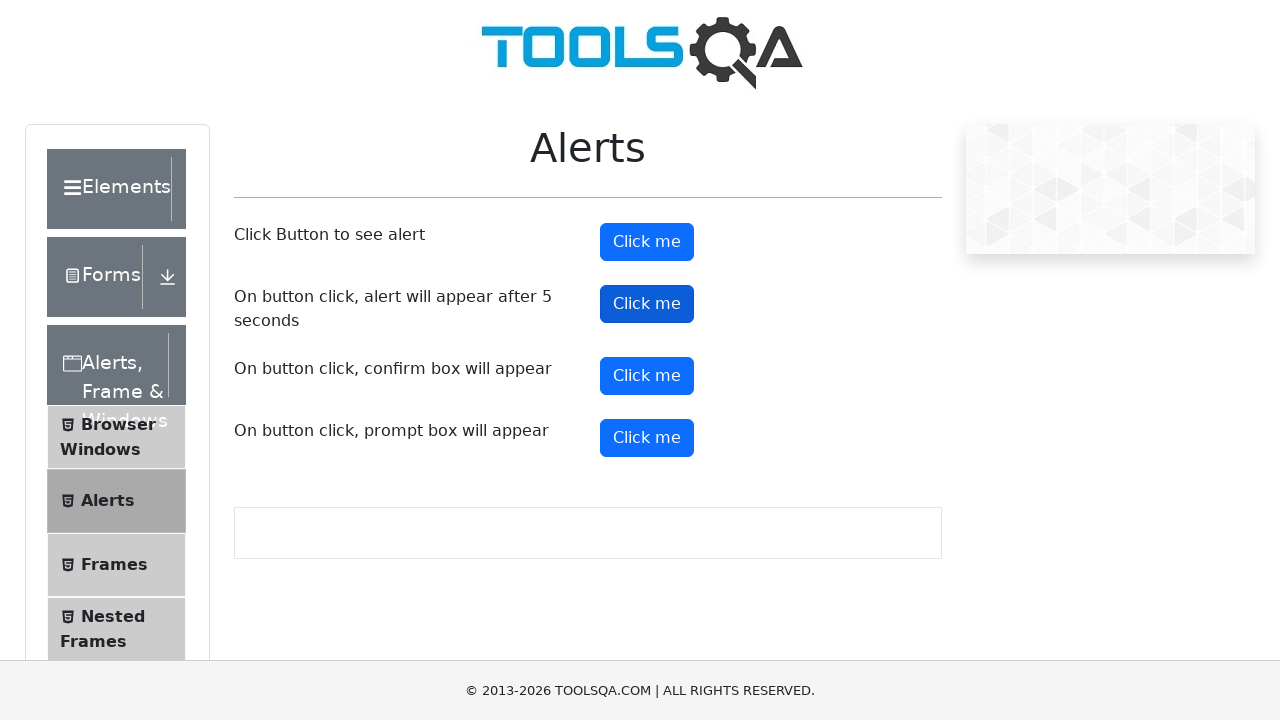

Clicked button to trigger confirm box at (647, 376) on #confirmButton
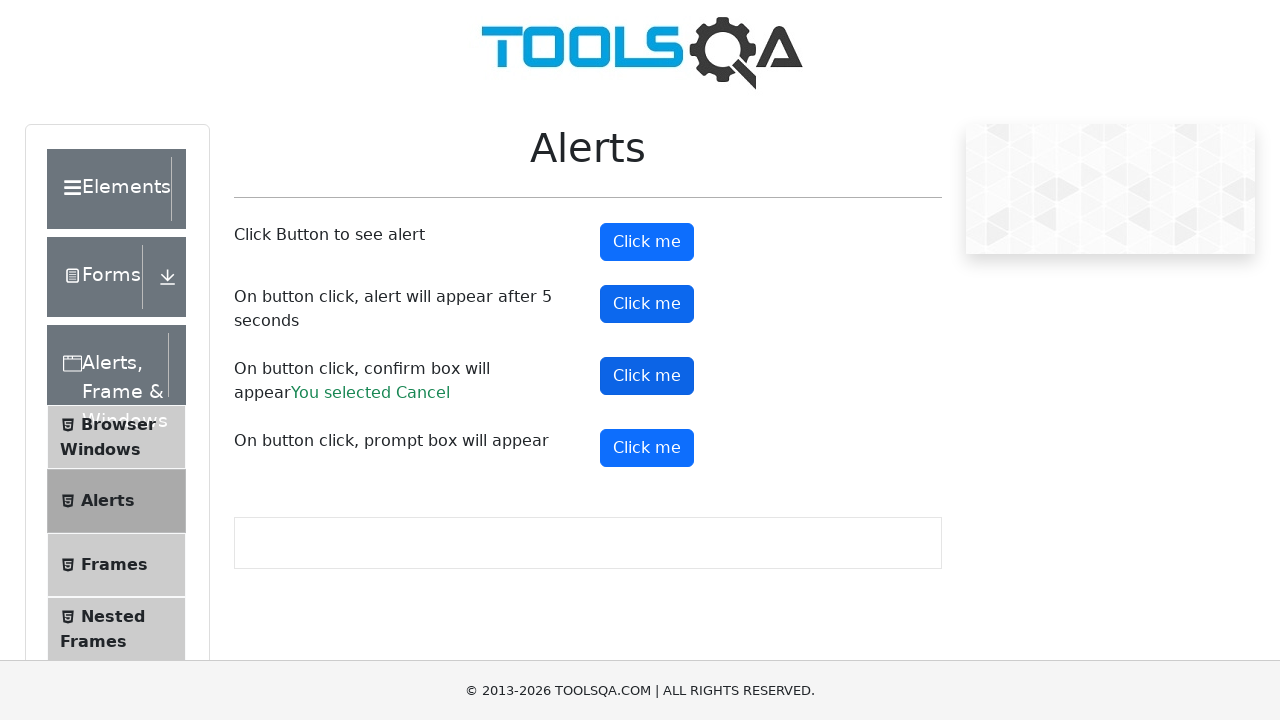

Waited 2 seconds after dismissing confirm box
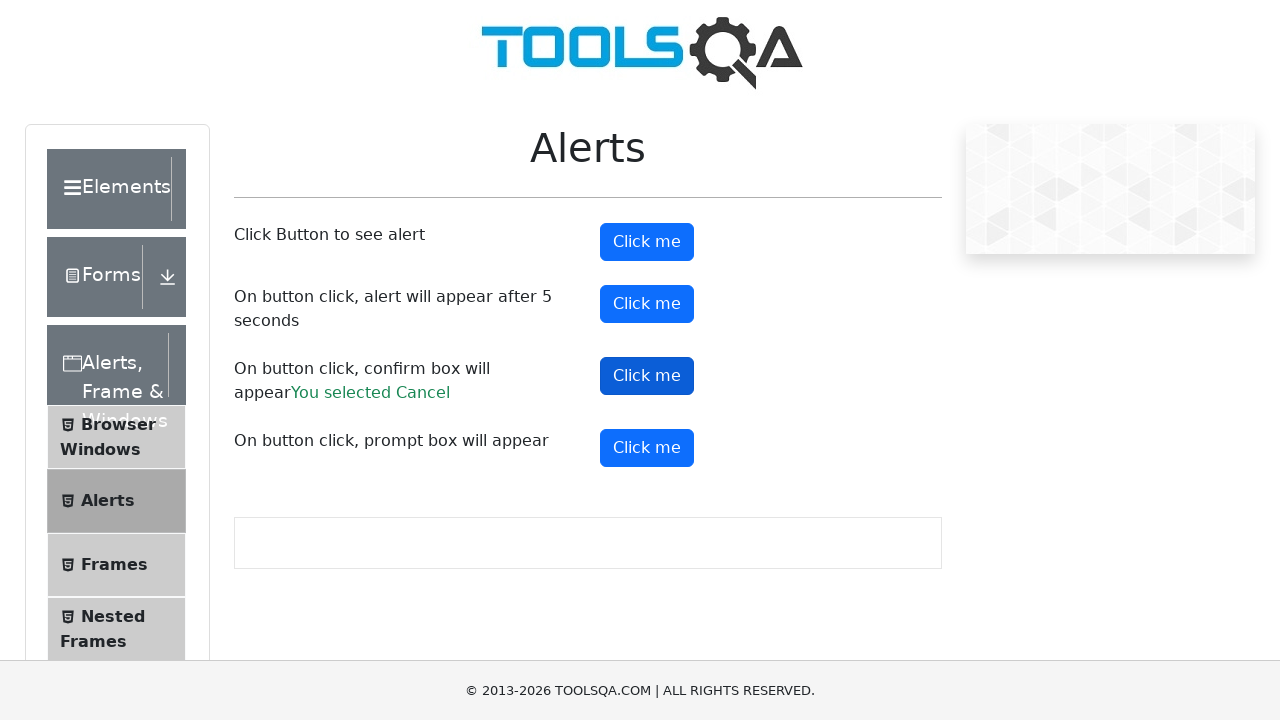

Set up dialog handler for prompt box with text 'prasenjit'
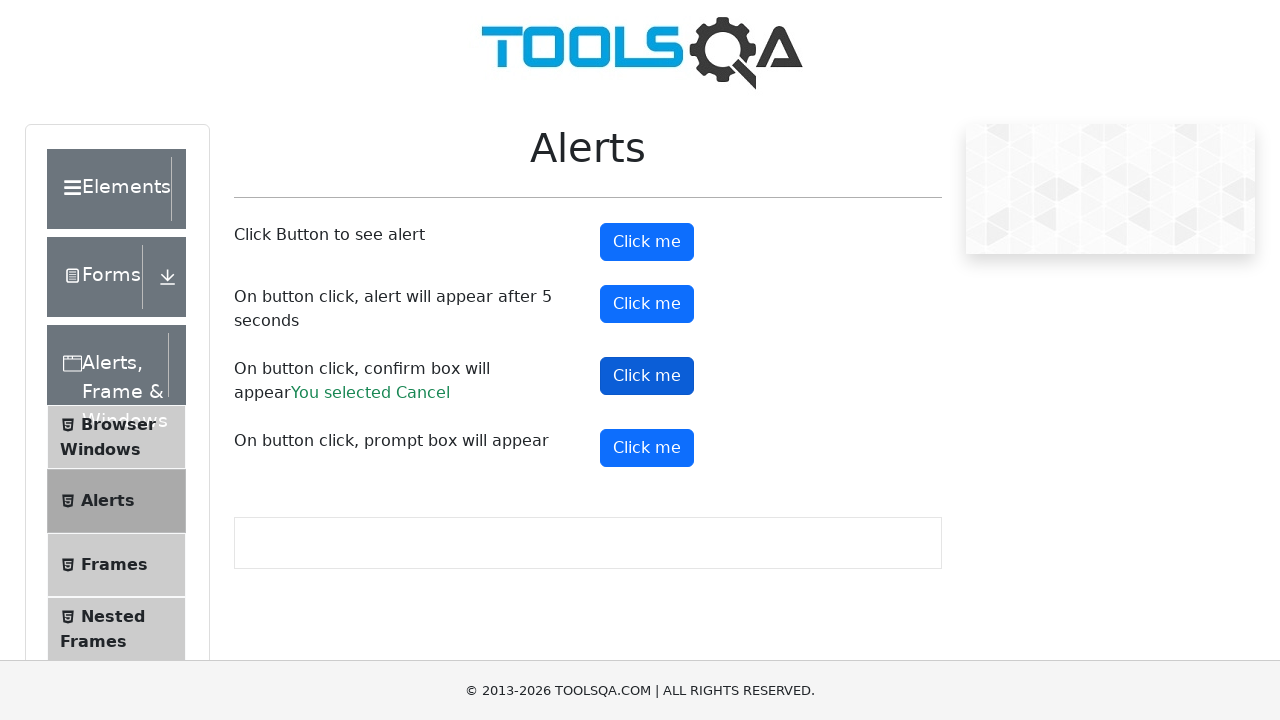

Clicked button to trigger prompt box at (647, 448) on #promtButton
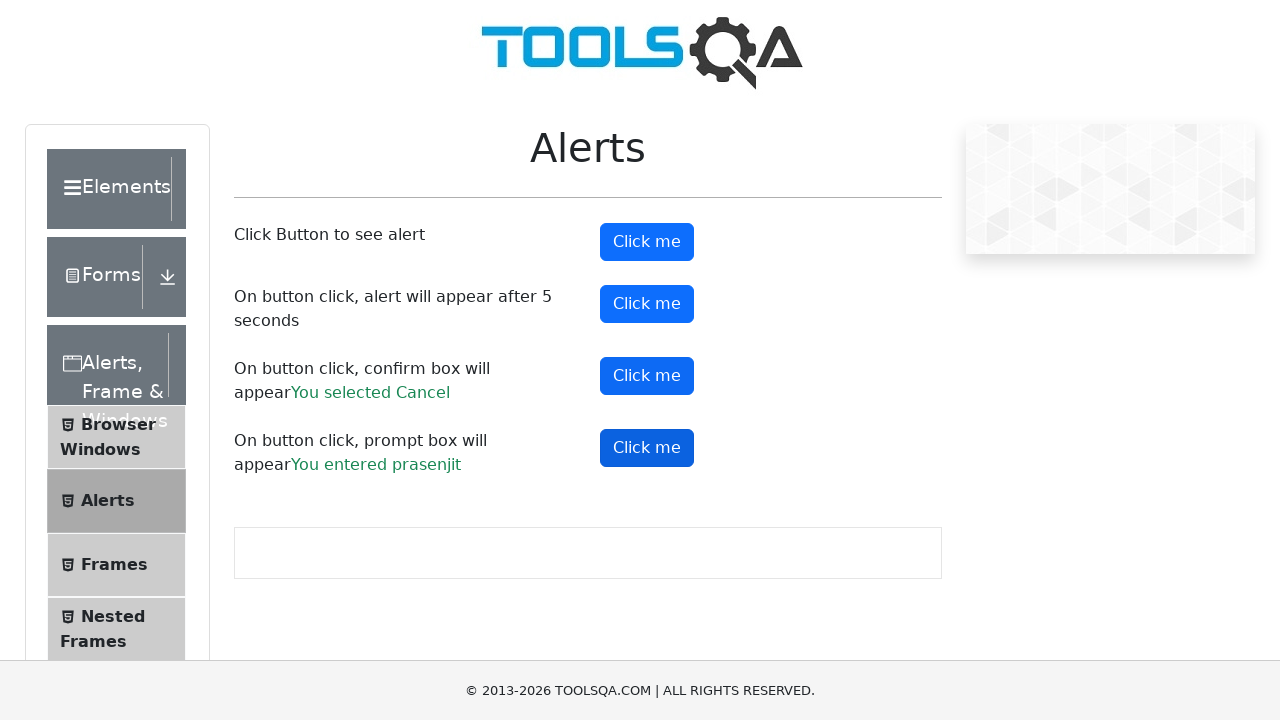

Waited 2 seconds after prompt box interaction
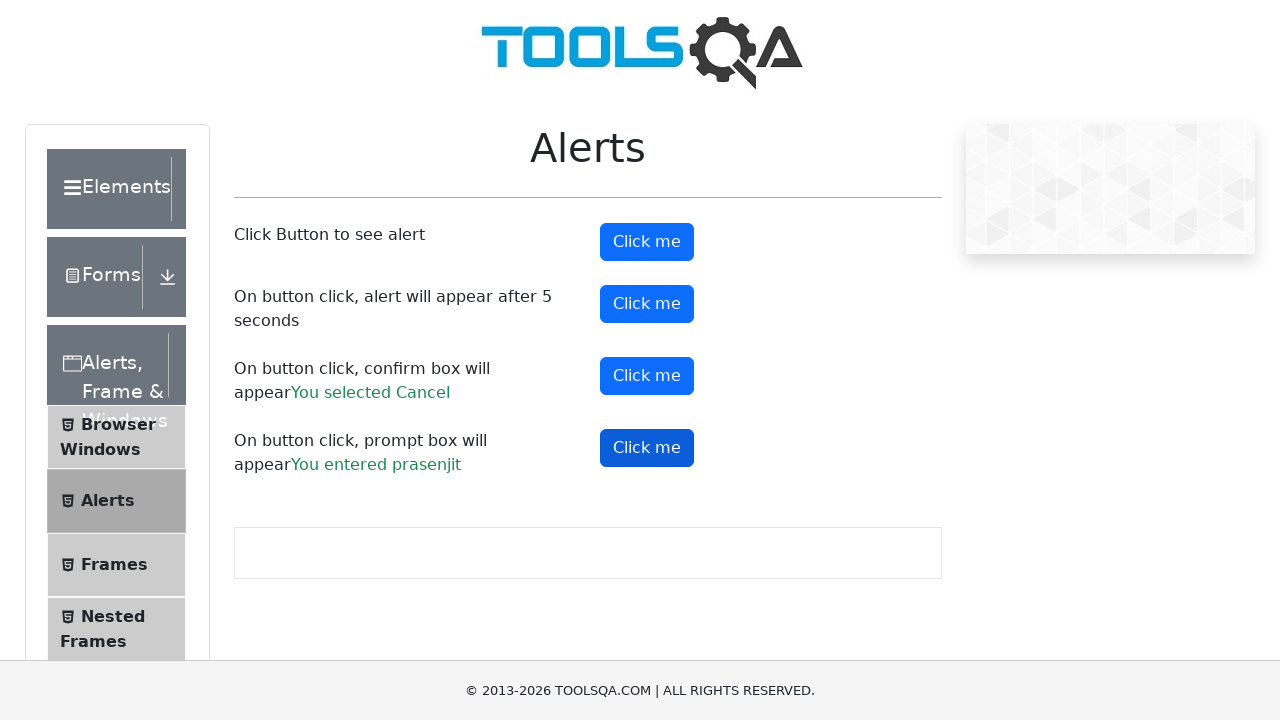

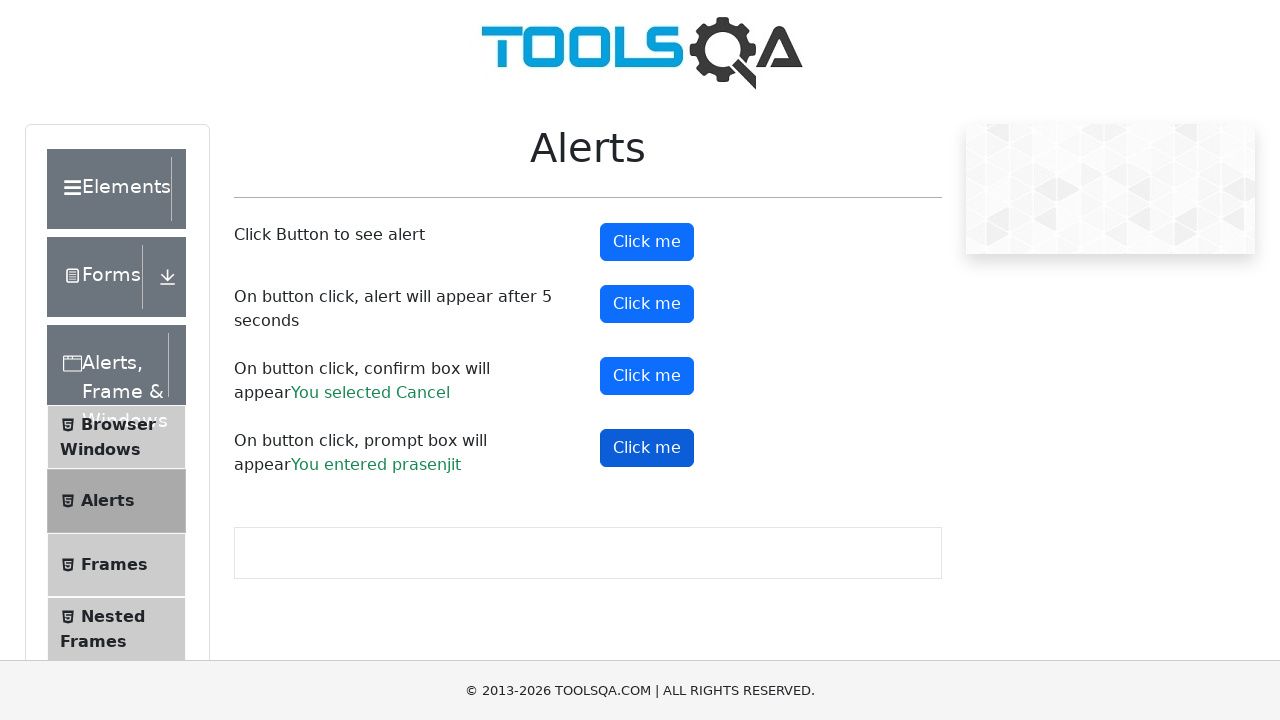